Tests double-click functionality by switching to an iframe and double-clicking on a text element to change its color, then verifying the style attribute contains "red".

Starting URL: https://www.w3schools.com/tags/tryit.asp?filename=tryhtml5_ev_ondblclick2

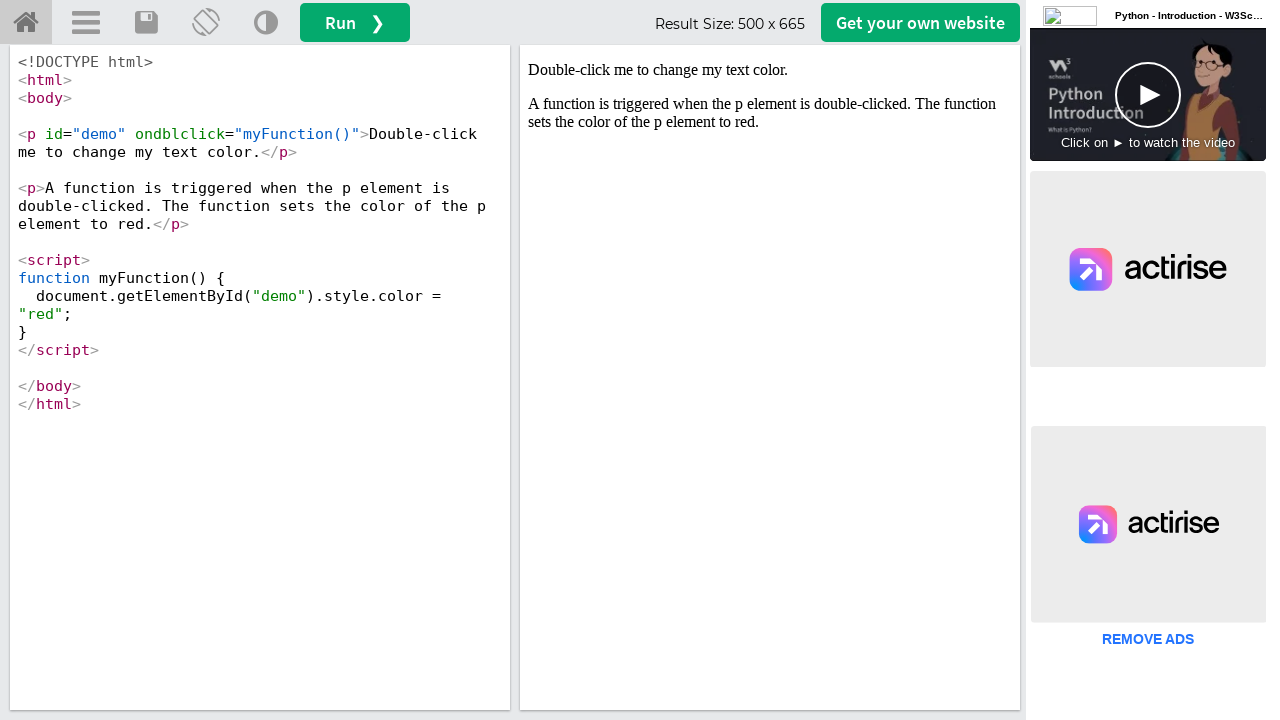

Located iframe with ID 'iframeResult'
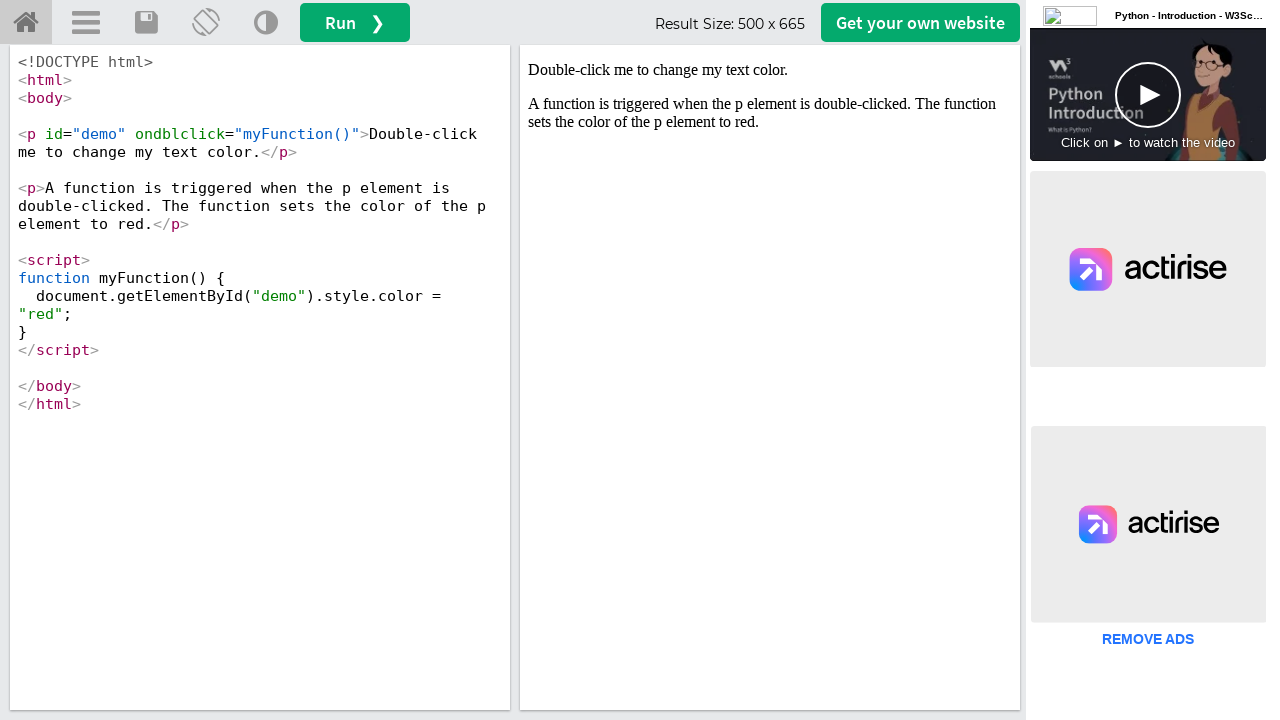

Double-clicked on element with ID 'demo' to change its color at (770, 70) on #iframeResult >> internal:control=enter-frame >> #demo
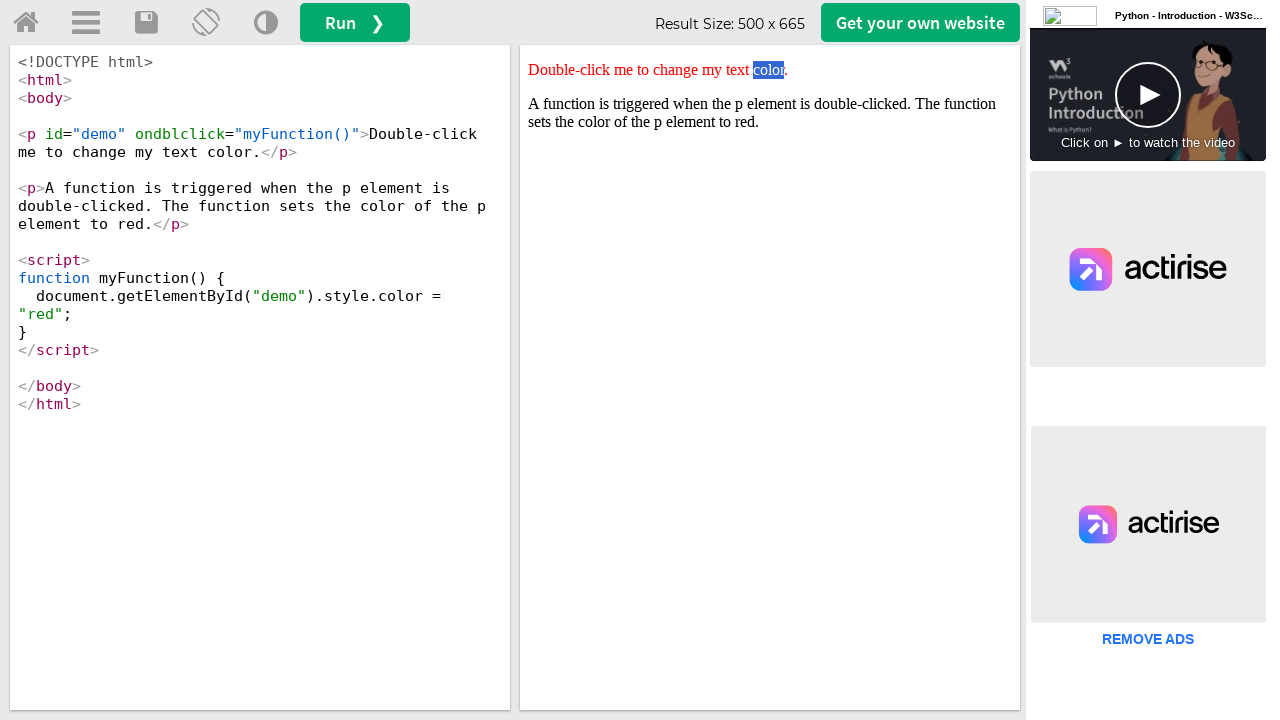

Retrieved style attribute from element with ID 'demo'
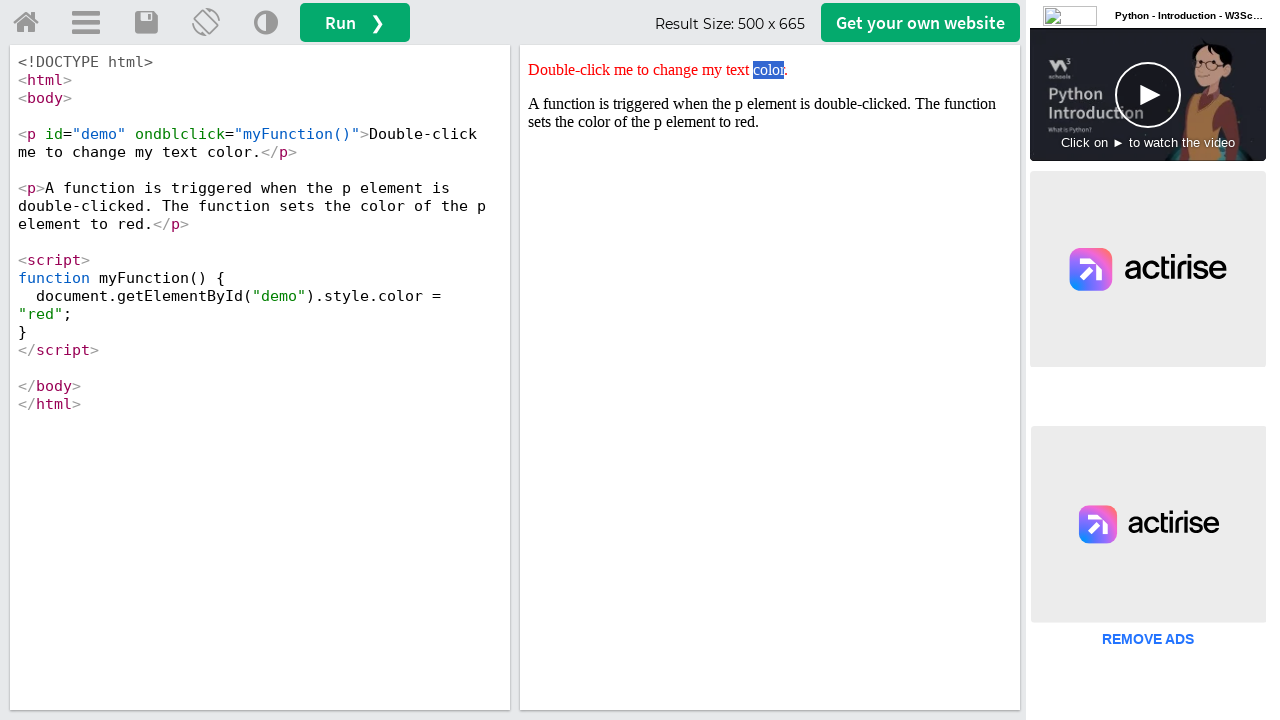

Verified that style attribute contains 'red'
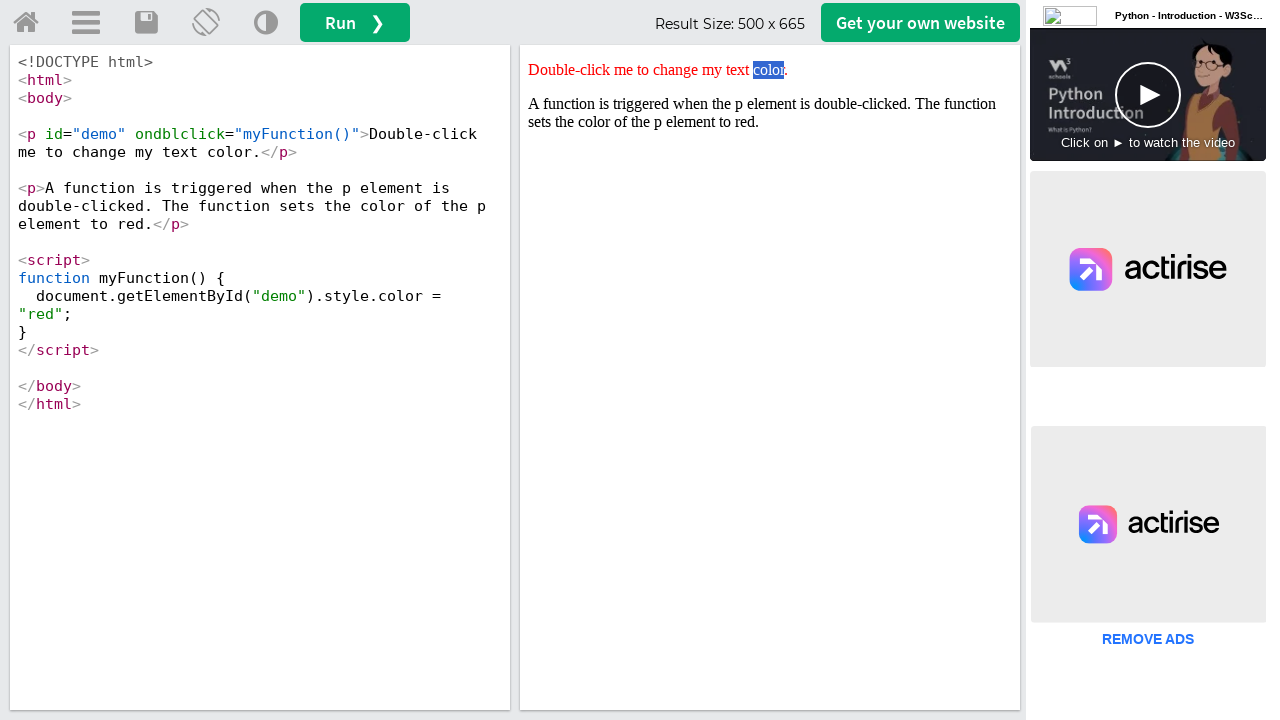

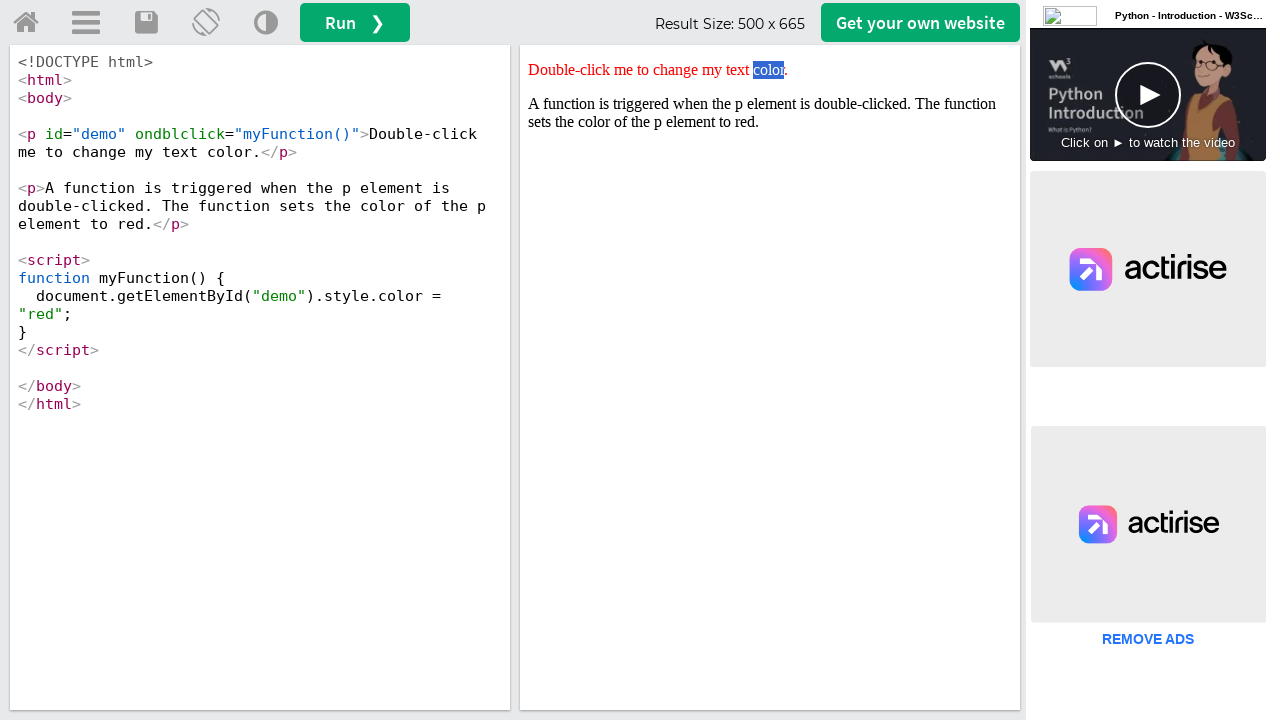